Tests navigation within the same browser window by clicking through Electronics category, viewing the first product, and then navigating to the Account page.

Starting URL: https://www.testotomasyonu.com

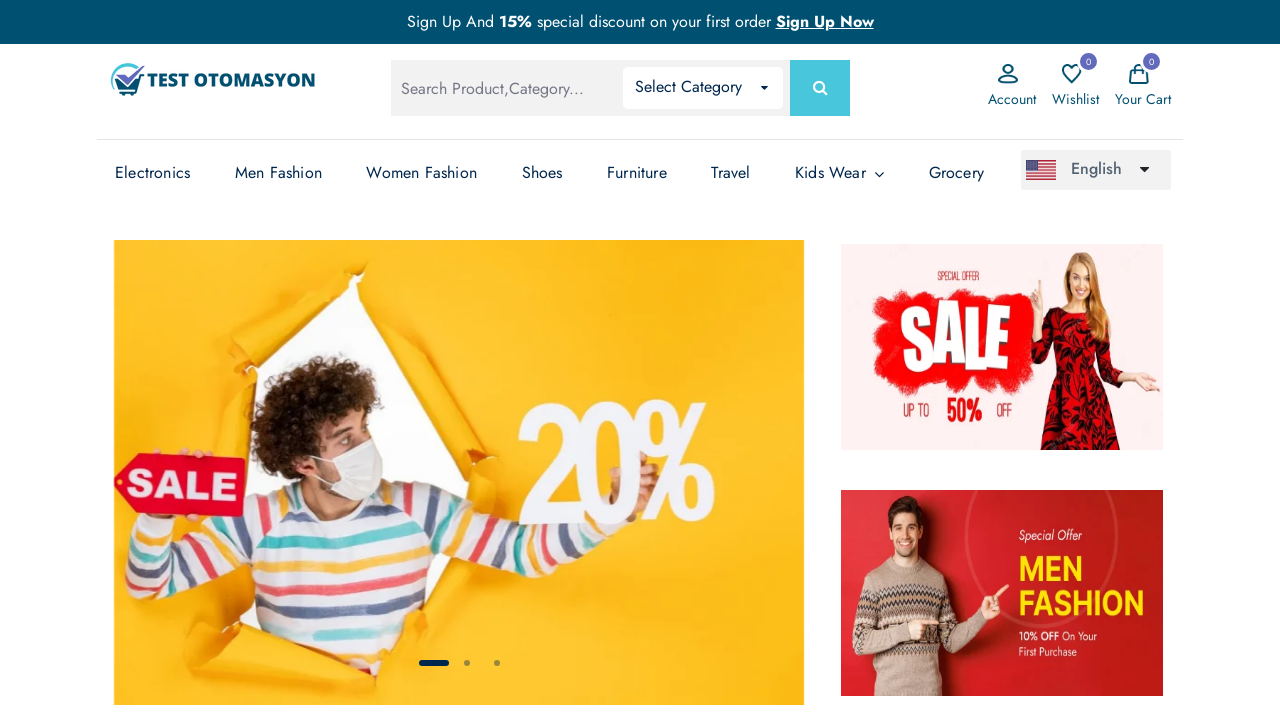

Clicked on Electronics category link at (153, 173) on (//*[@class='has-sub'])[1]
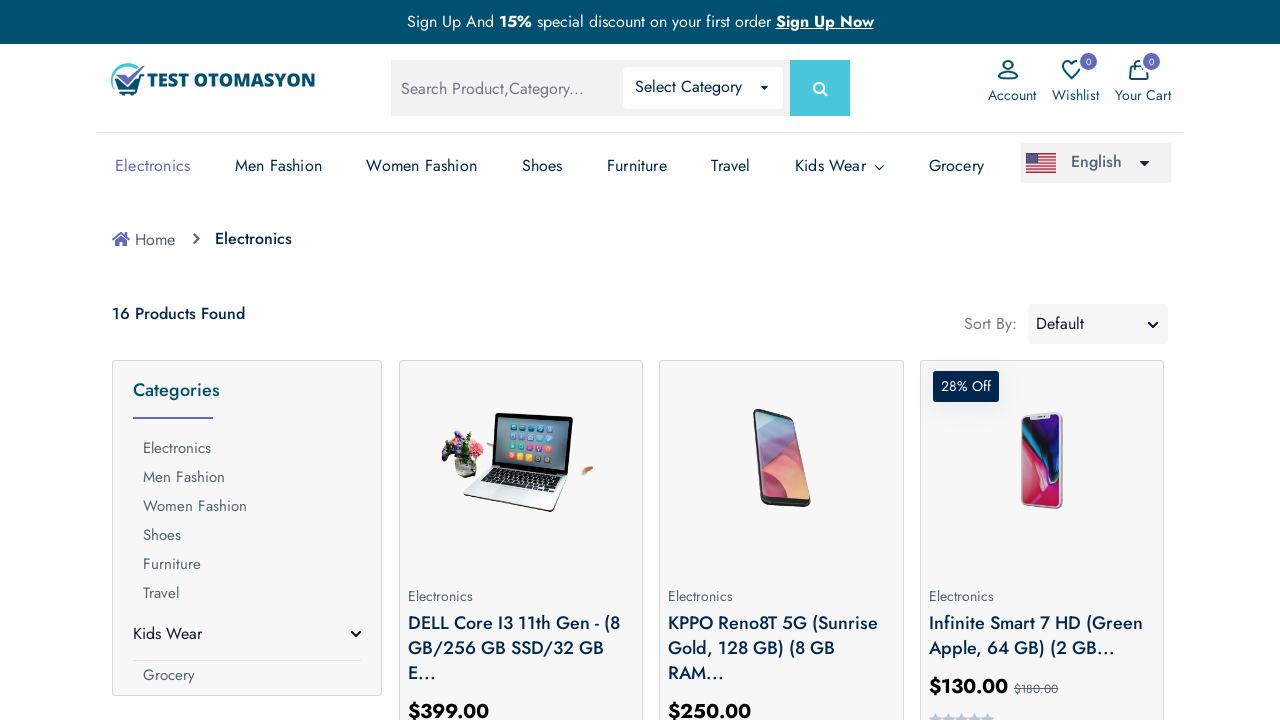

Waited for product list to load
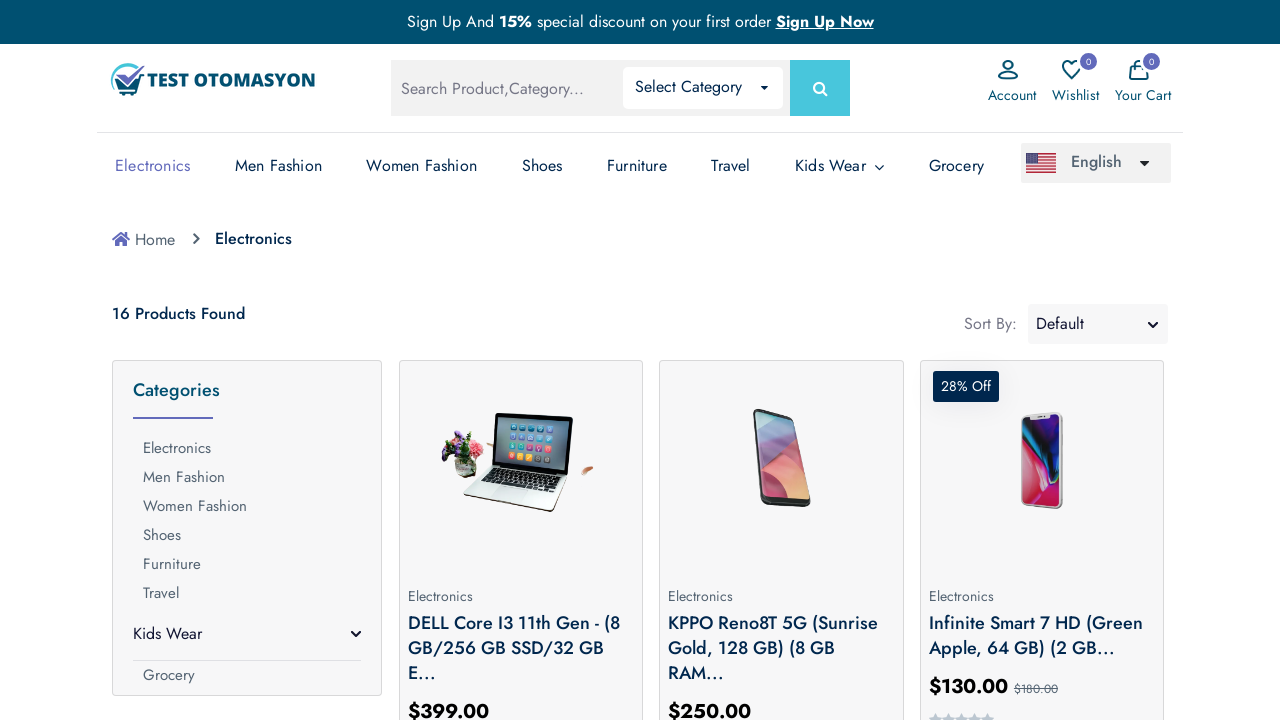

Clicked on the first product in Electronics category at (521, 520) on (//*[@class='product-box mb-2 pb-1'])[1]
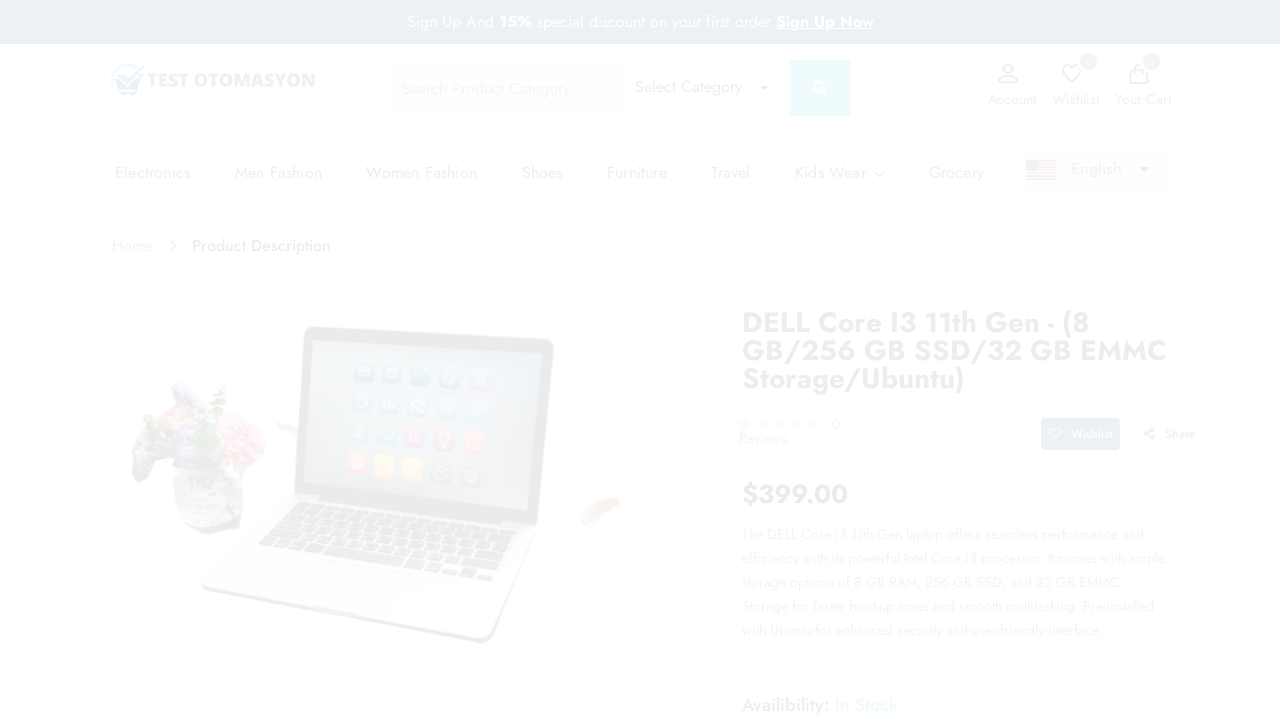

Product page loaded and network idle
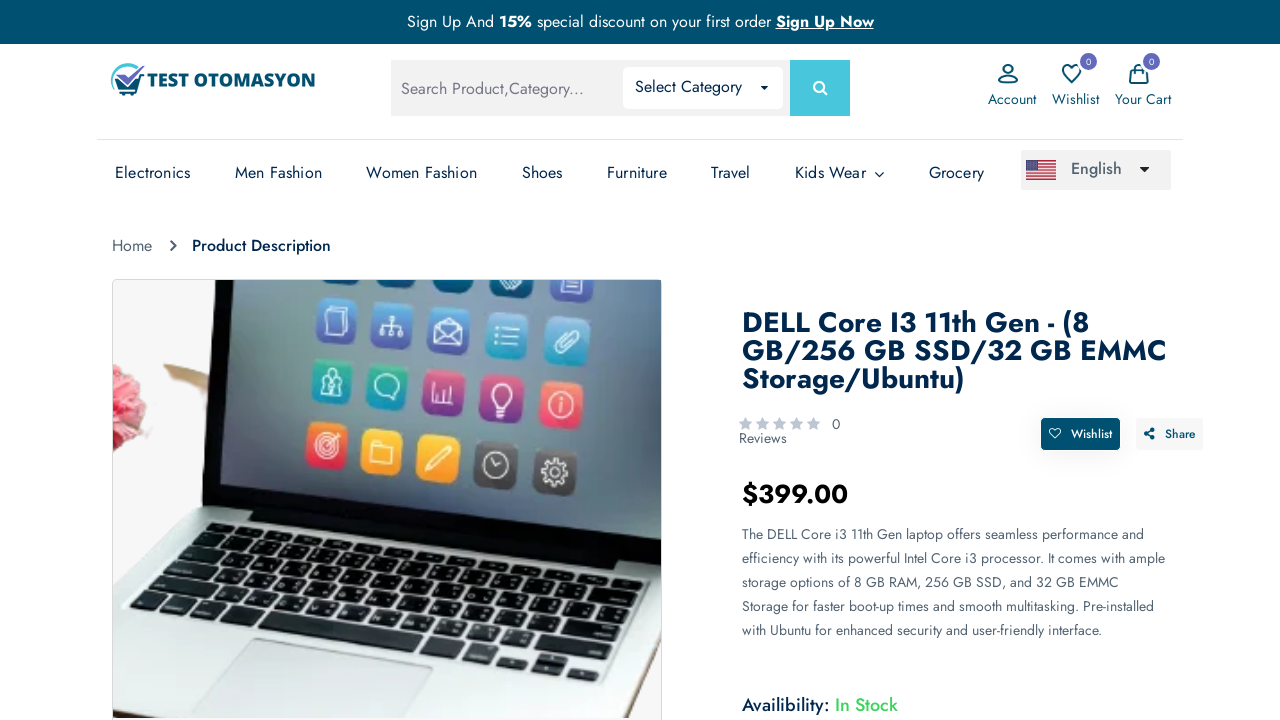

Clicked on Account link at (1012, 99) on xpath=//*[text()='Account']
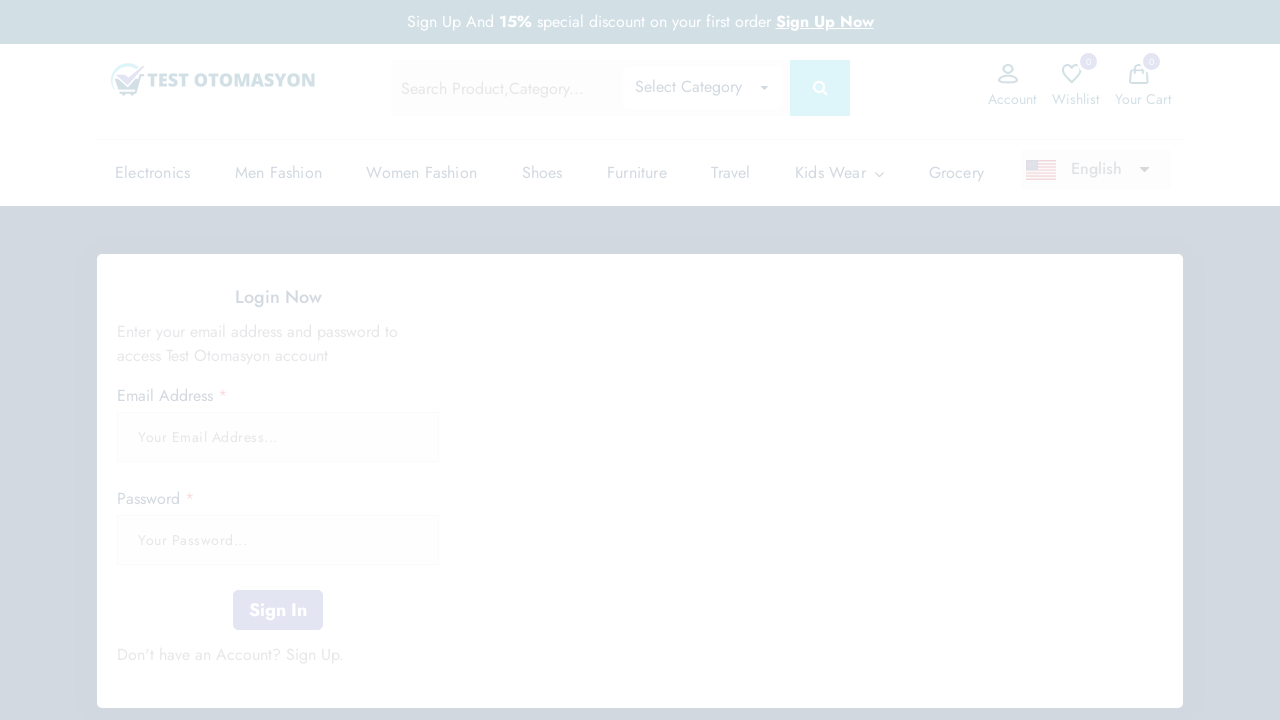

Account page loaded and network idle
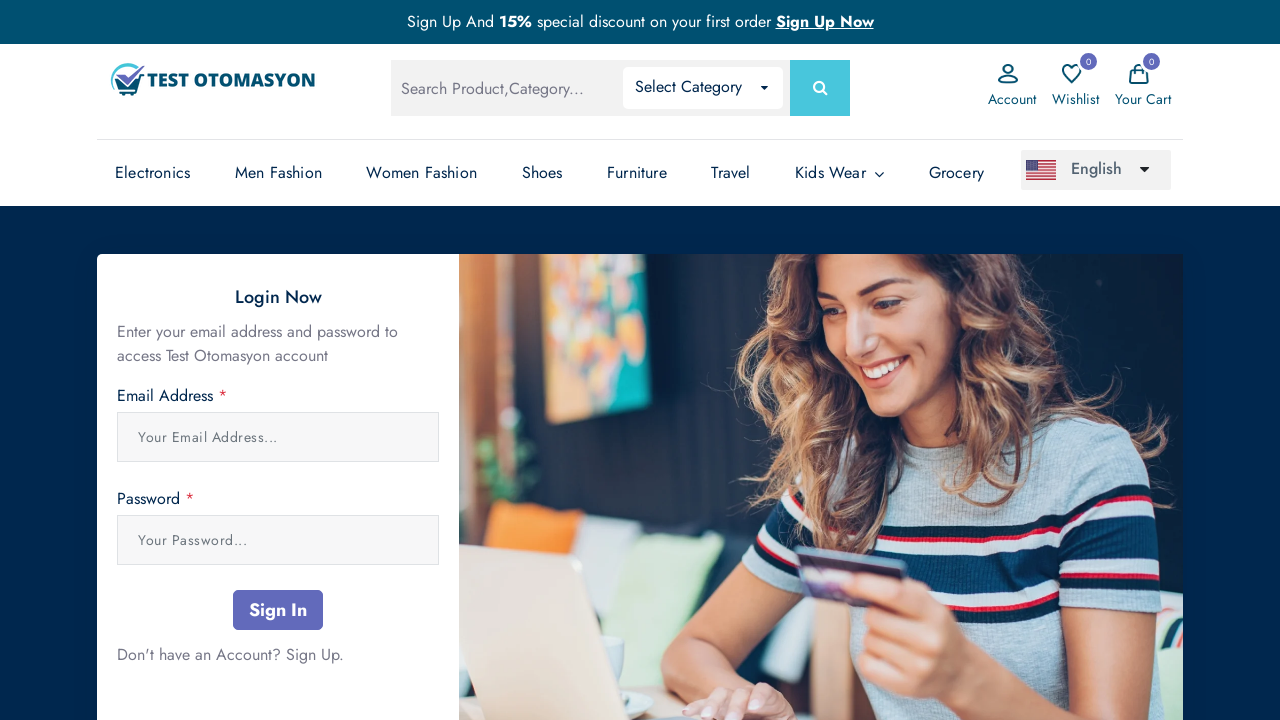

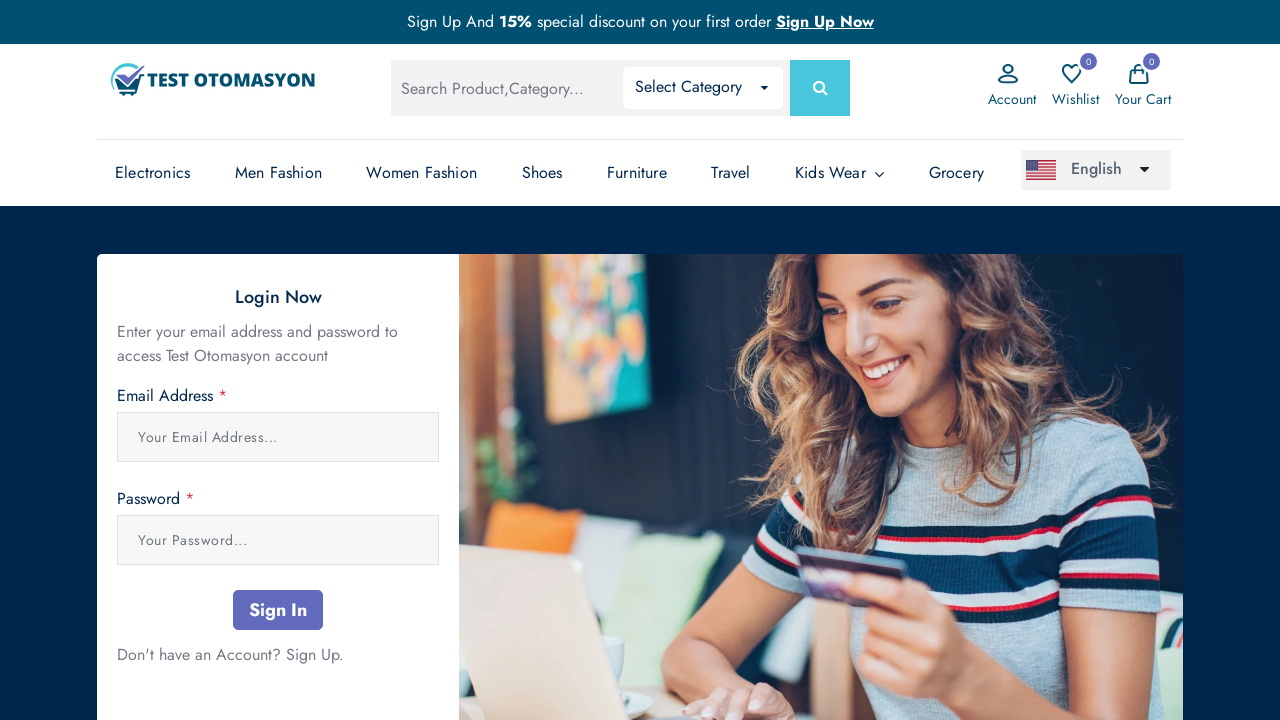